Navigates through nested frames on a test website, accessing the Frames section, then Nested Frames, and retrieves text from the middle frame within the top frame

Starting URL: https://the-internet.herokuapp.com/

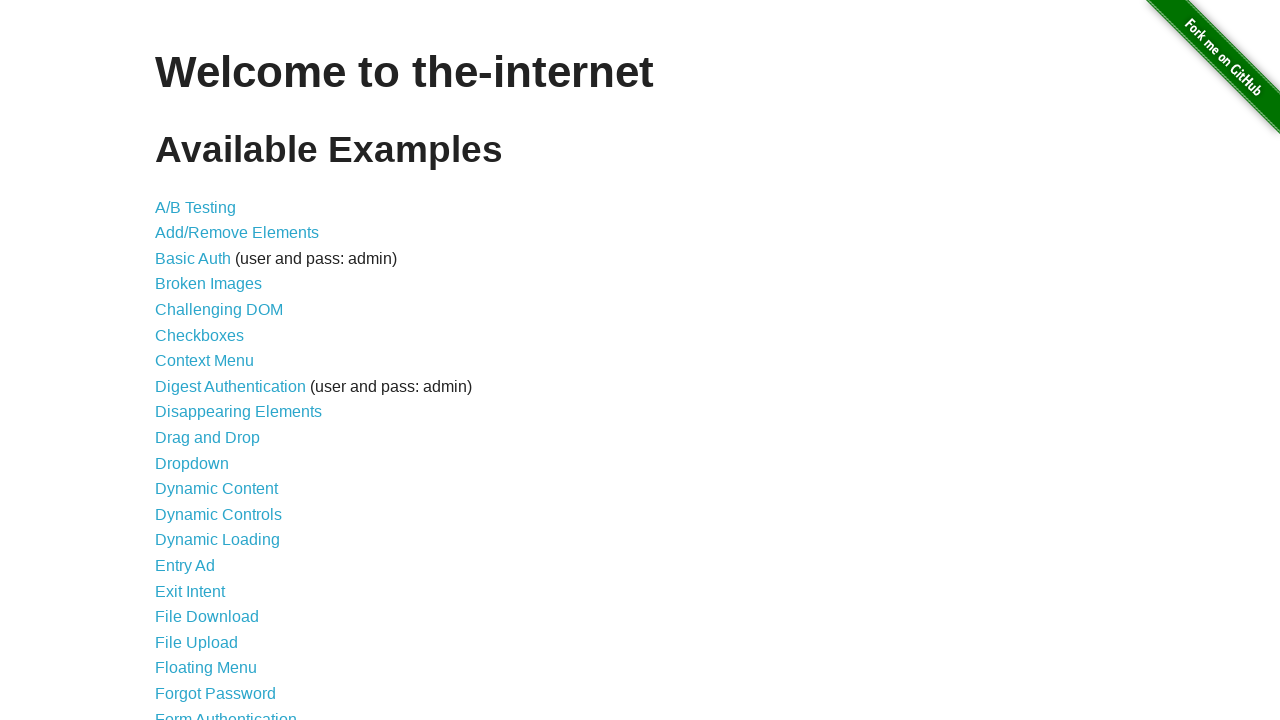

Navigated to the-internet.herokuapp.com
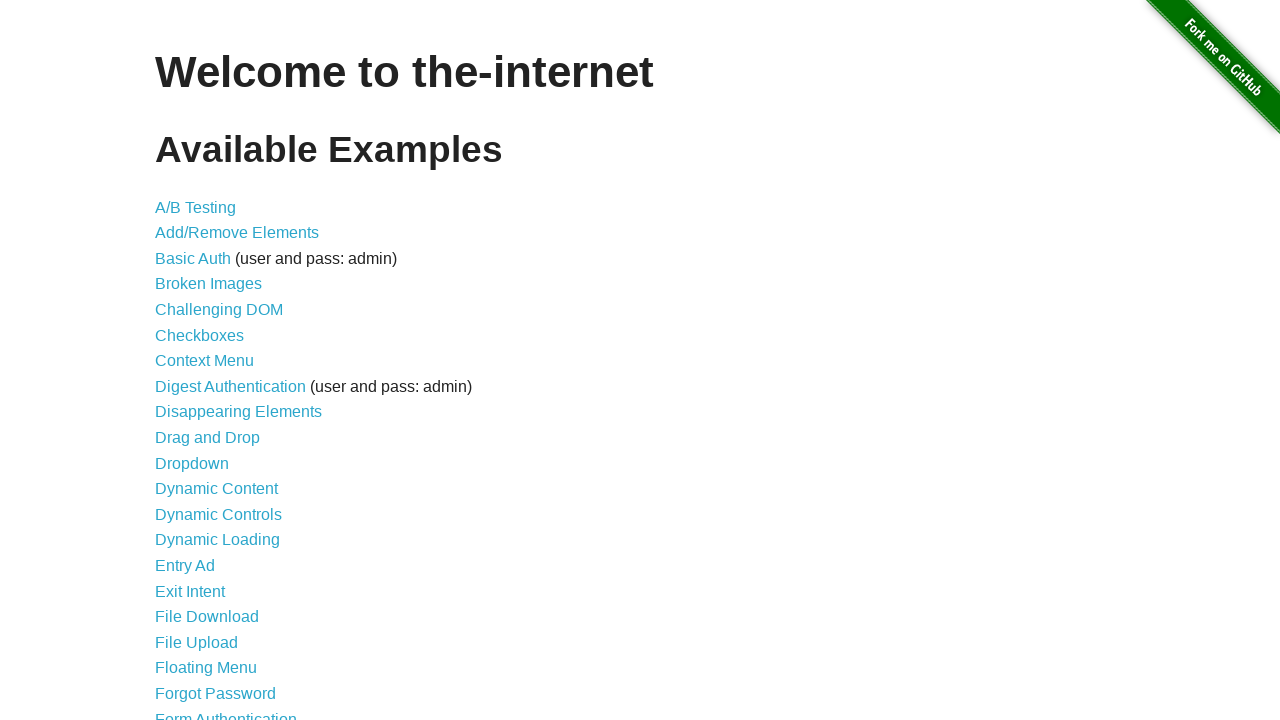

Clicked on Frames link at (182, 361) on xpath=//a[text()='Frames']
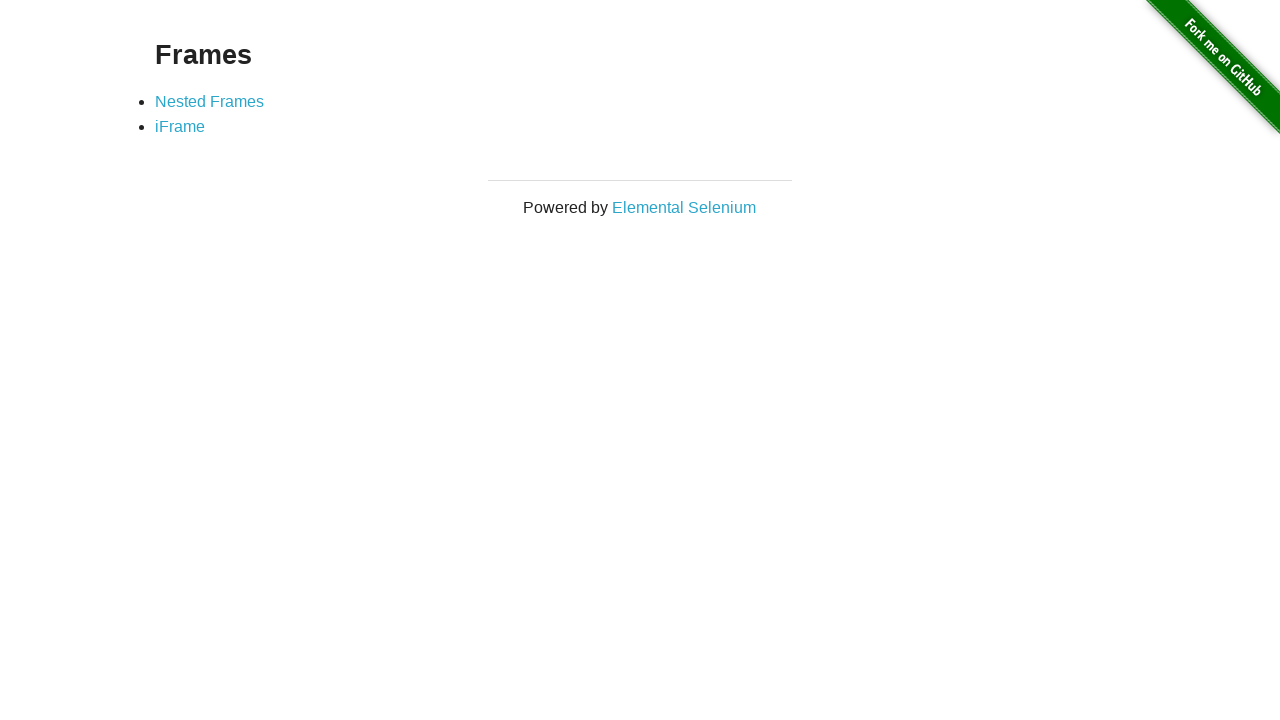

Clicked on Nested Frames link at (210, 101) on xpath=//a[text()='Nested Frames']
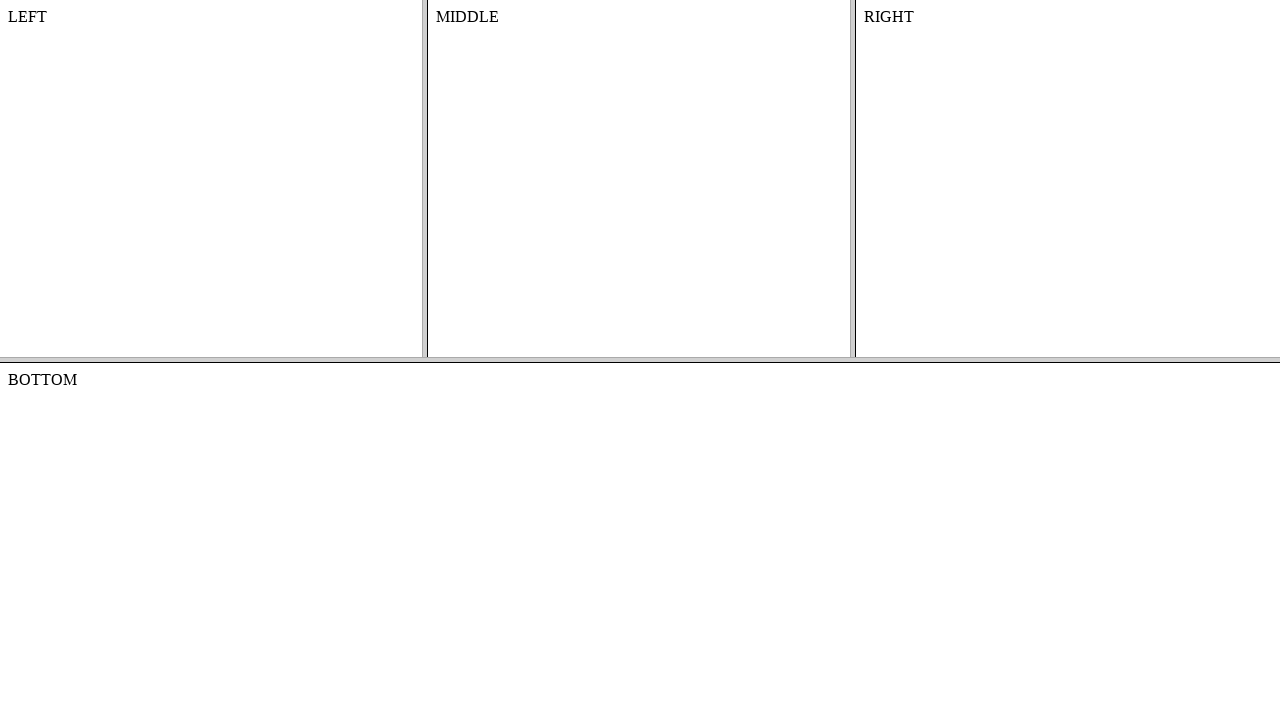

Located top frame element
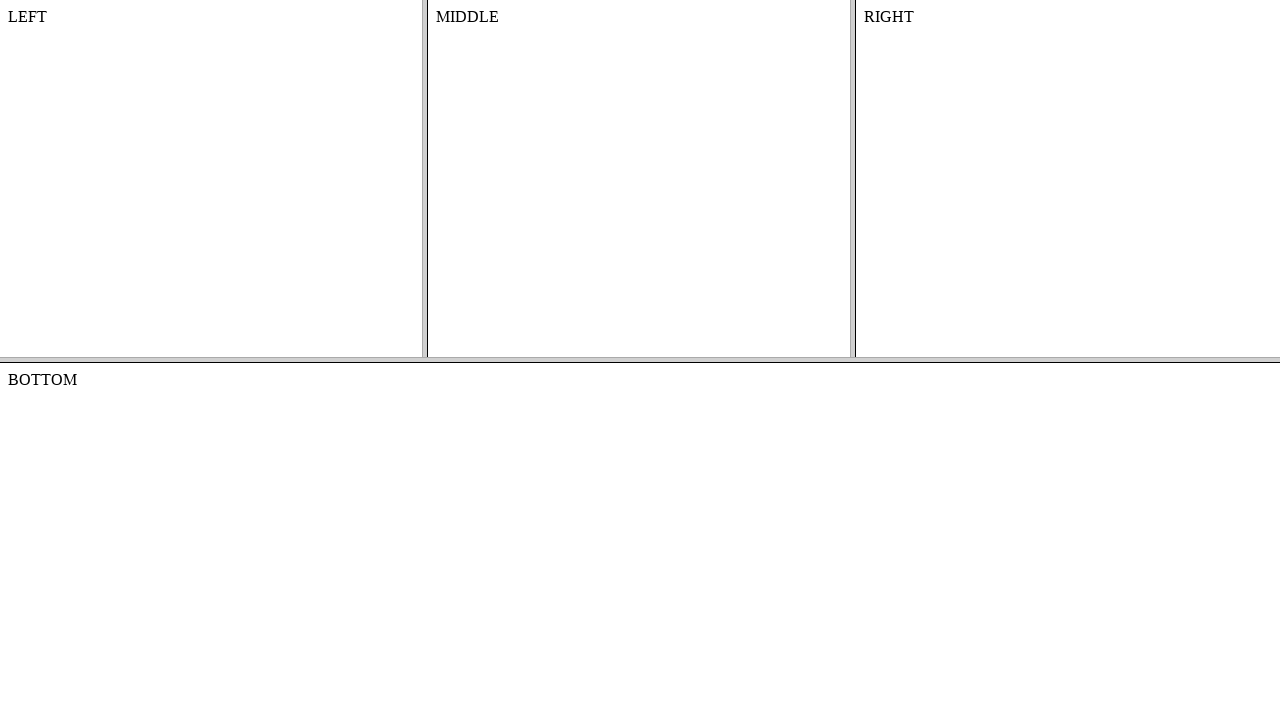

Located middle frame within top frame
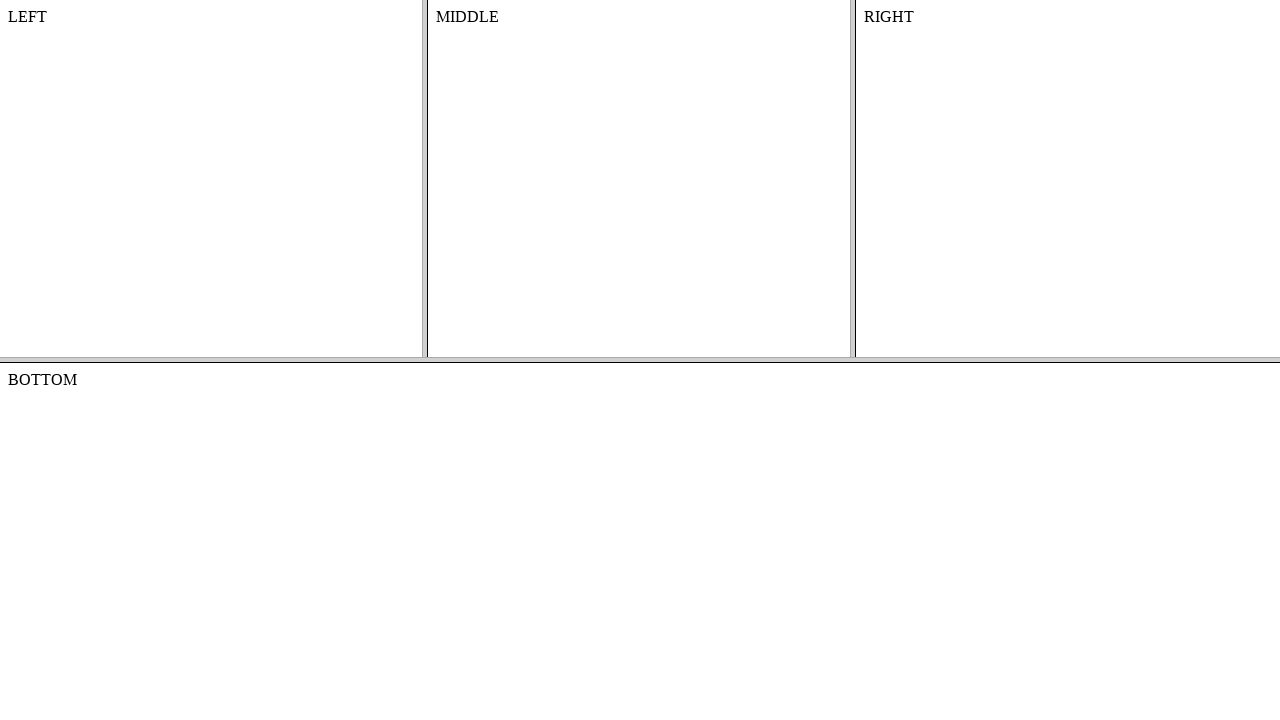

Retrieved text content from middle frame content element
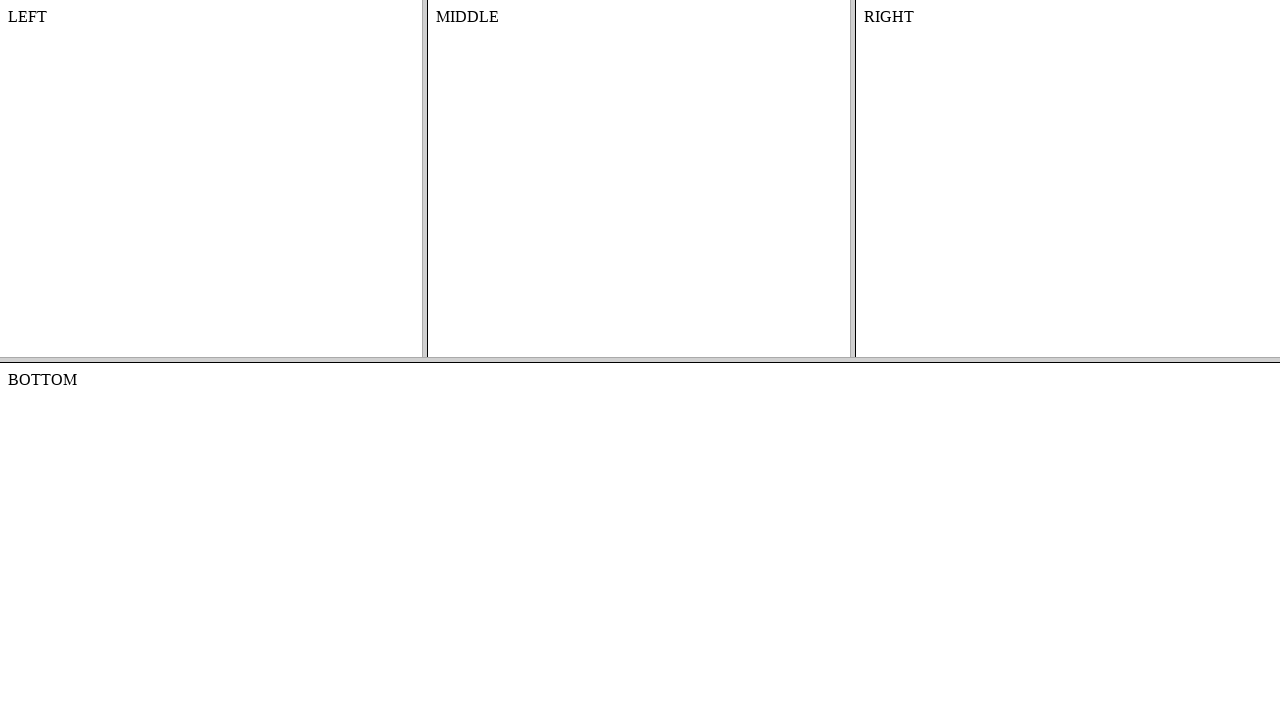

Printed content text to console
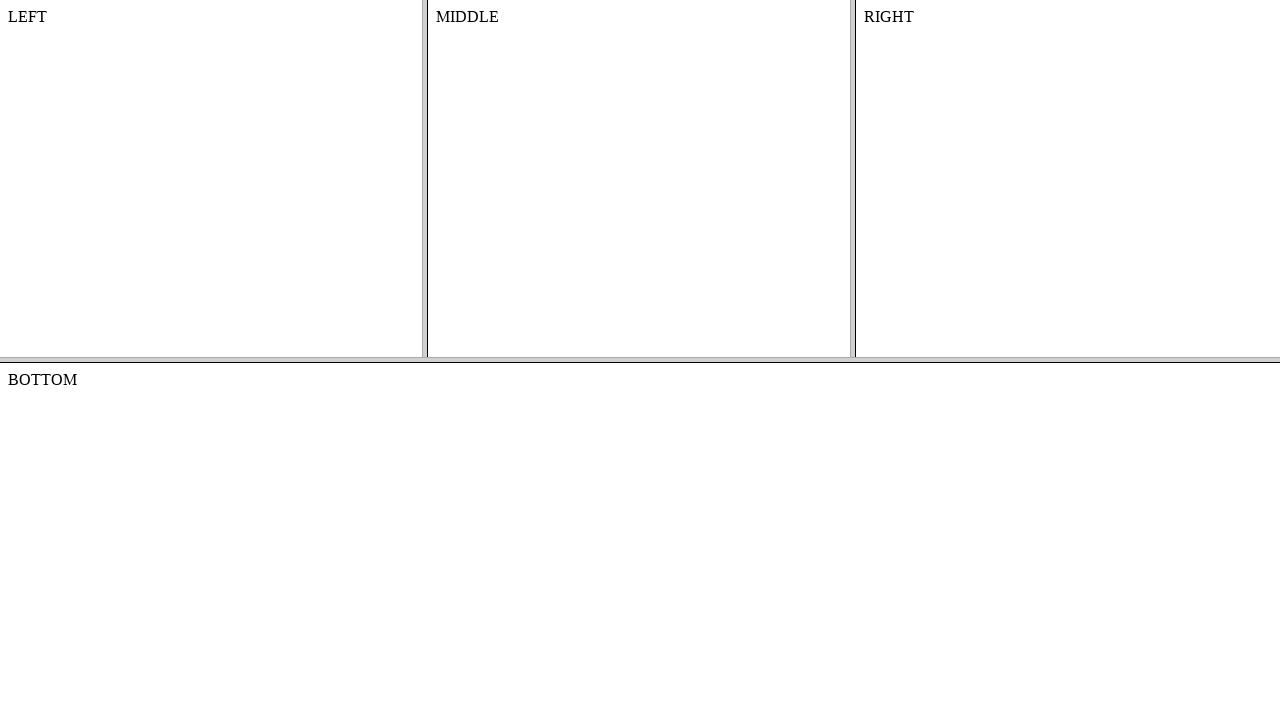

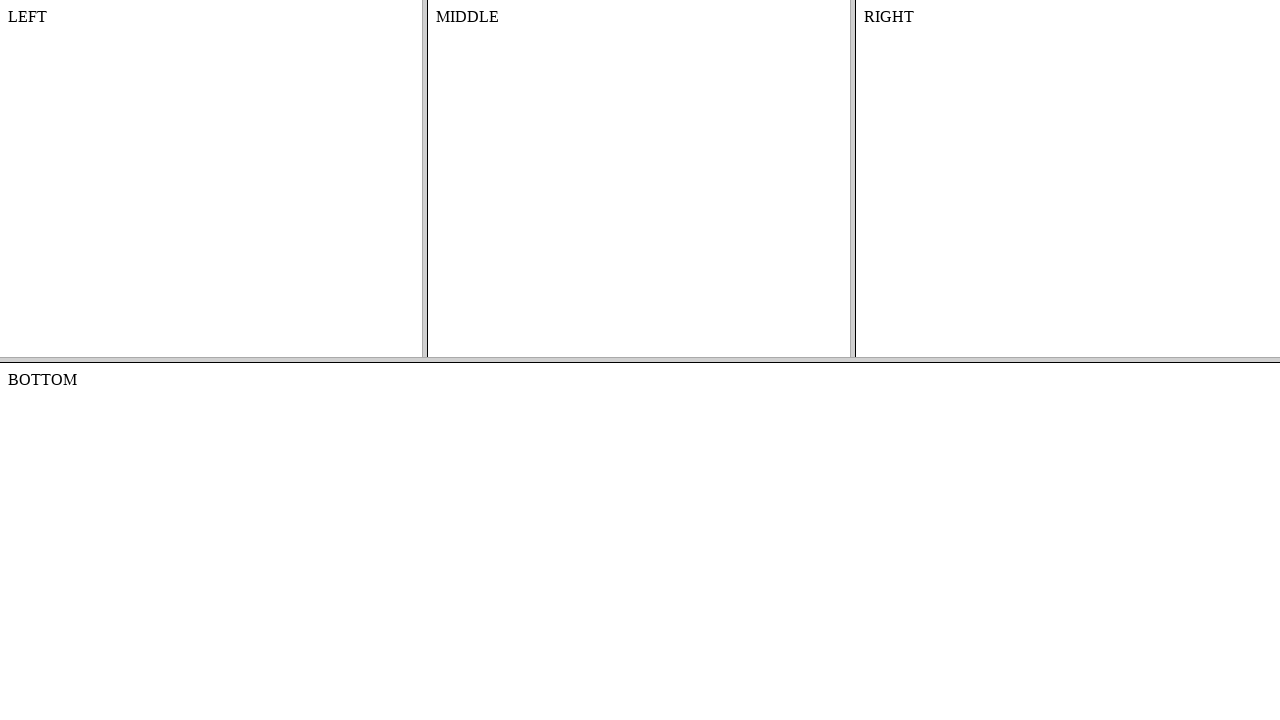